Navigates to a jewelry watch band page on the Bluestone website and takes a screenshot

Starting URL: https://www.bluestone.com/jewellery/watch+band.html

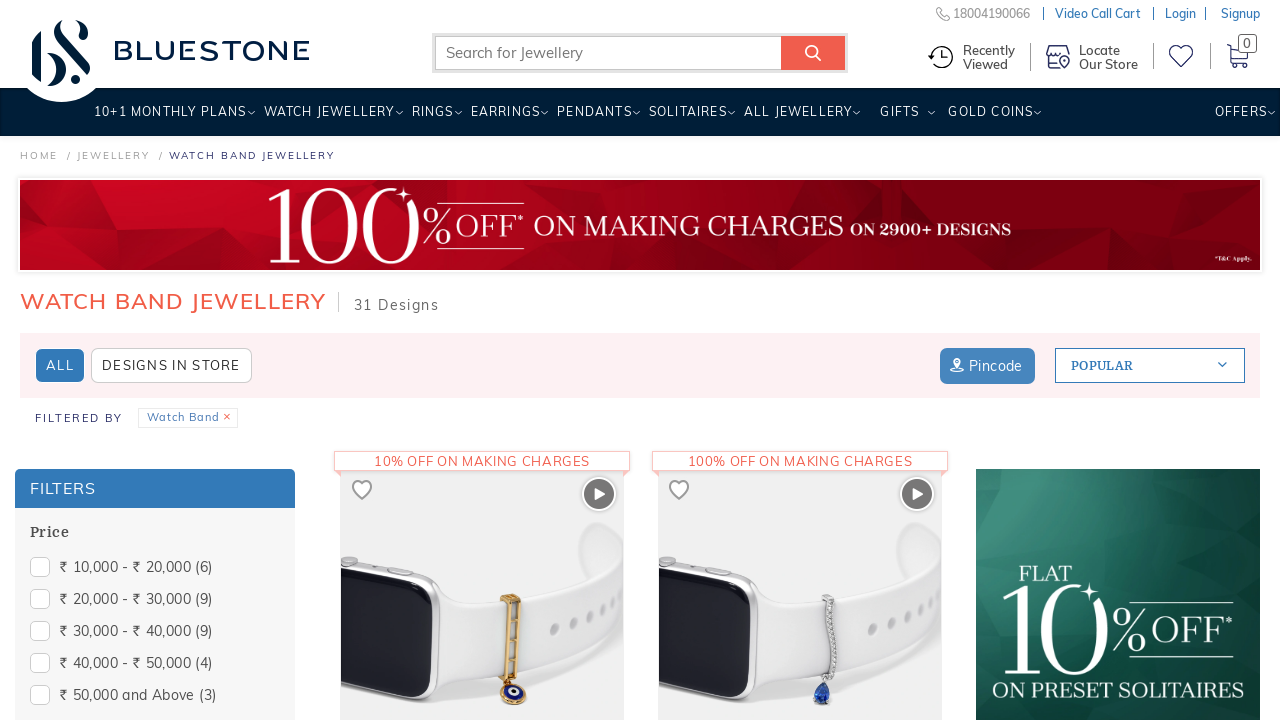

Navigated to Bluestone jewelry watch band page
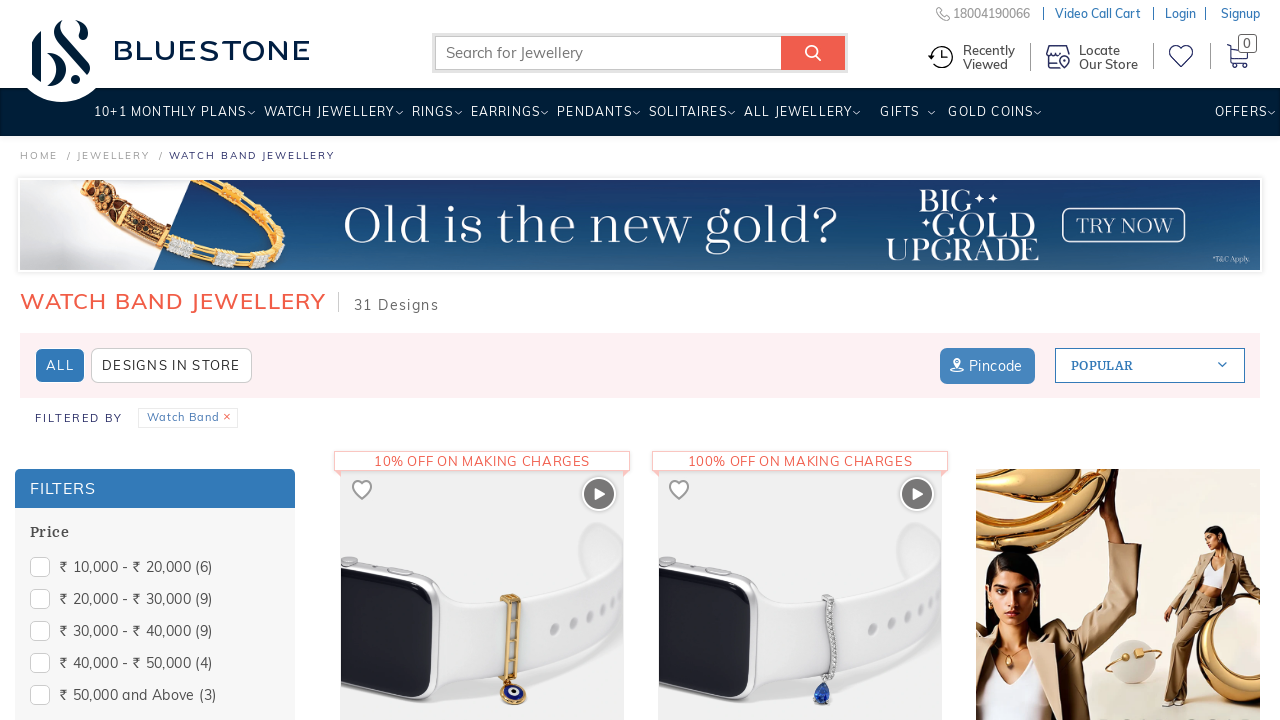

Page fully loaded (networkidle state reached)
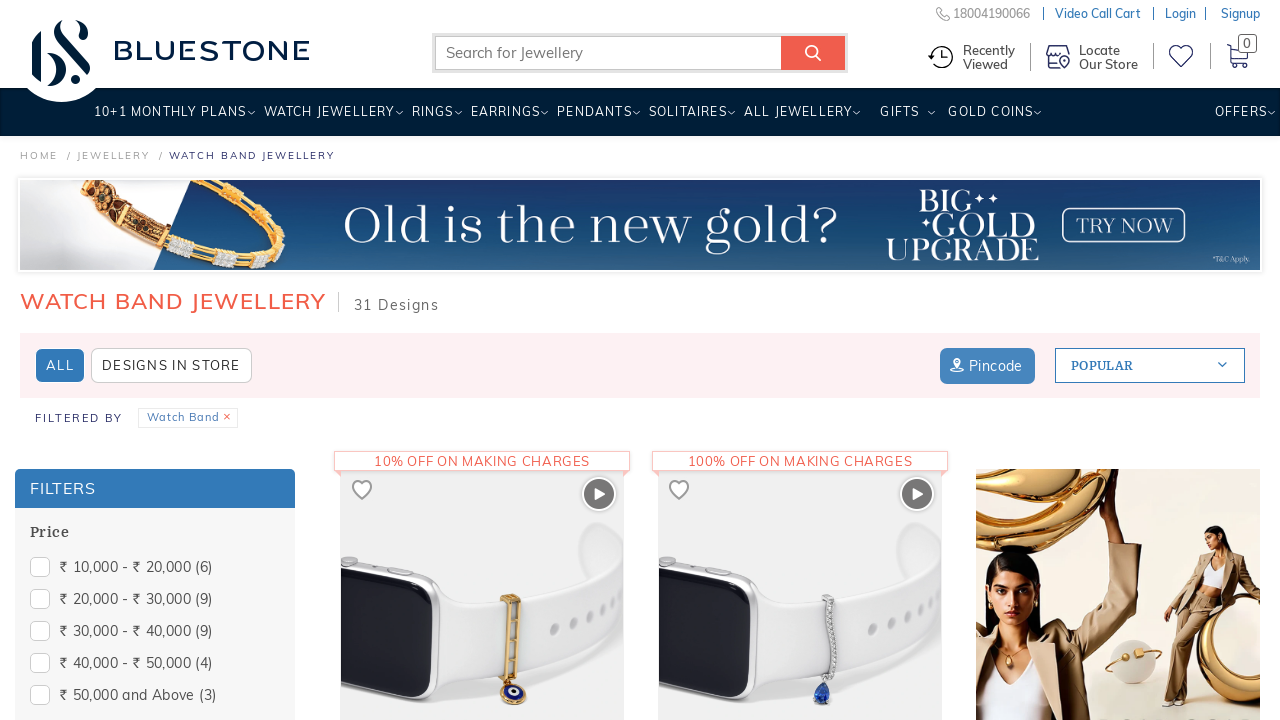

Body element confirmed to be present
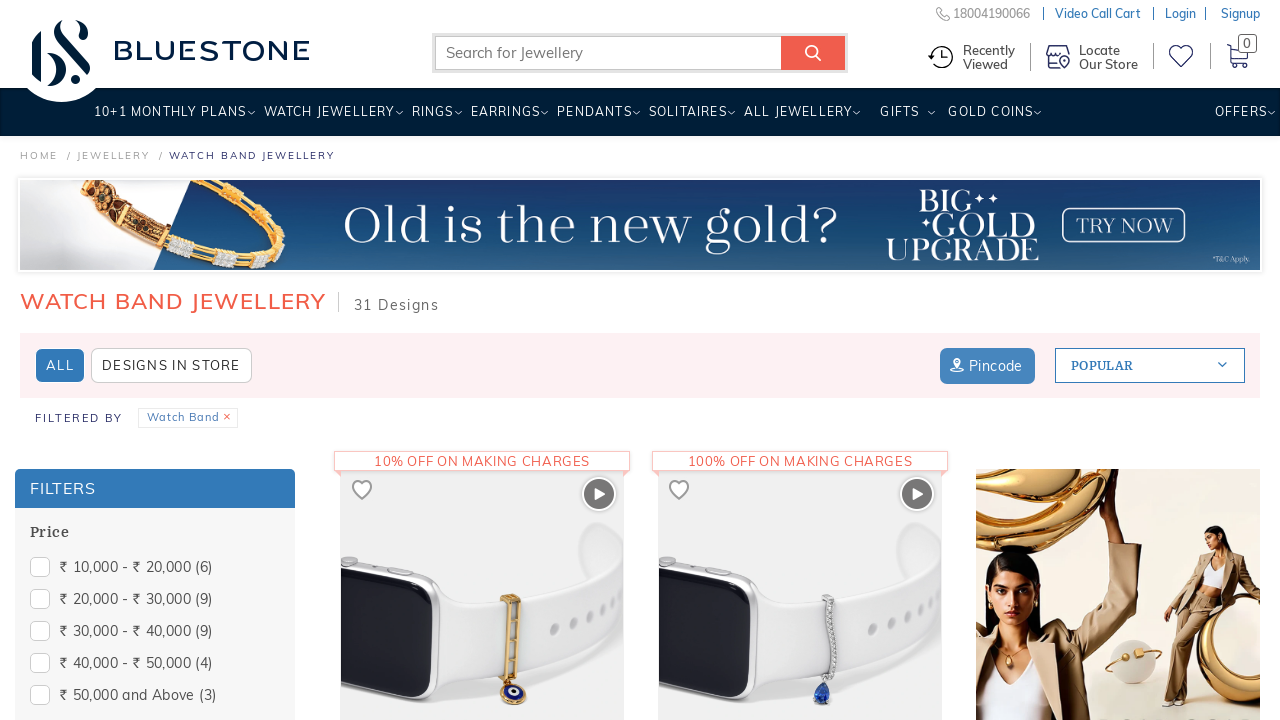

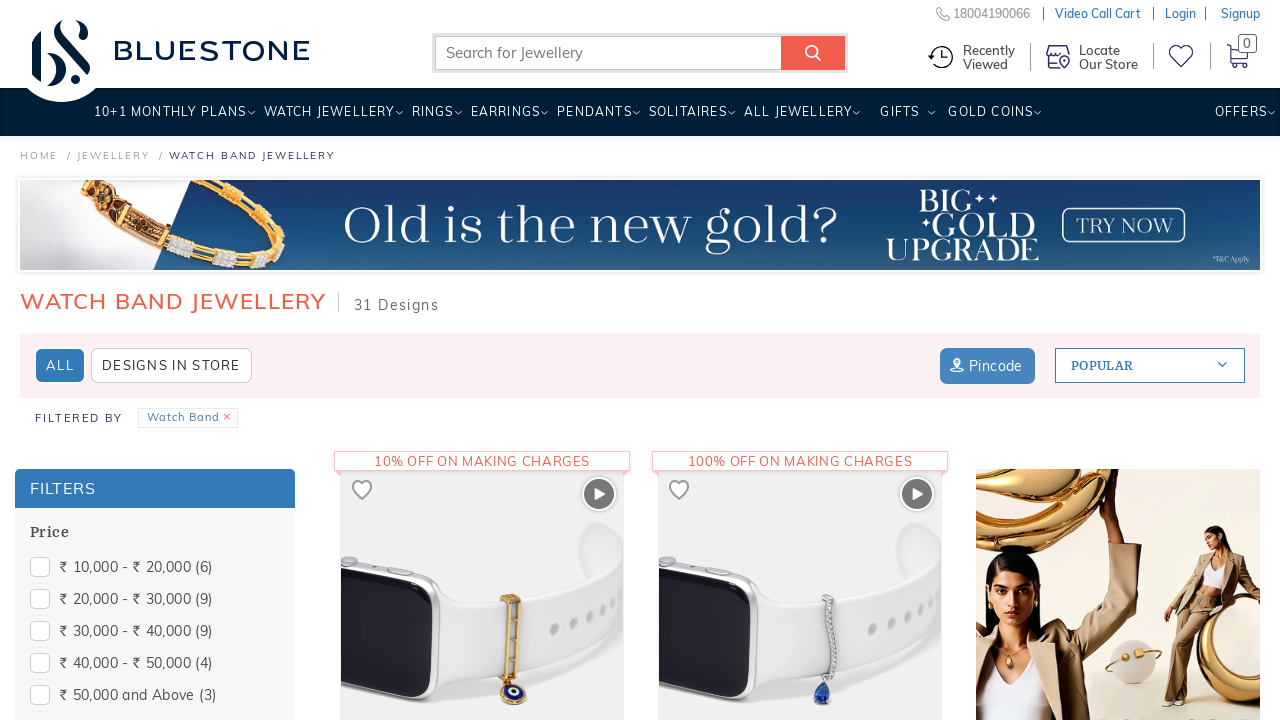